Tests that the currently applied filter is highlighted when navigating between filter views.

Starting URL: https://demo.playwright.dev/todomvc

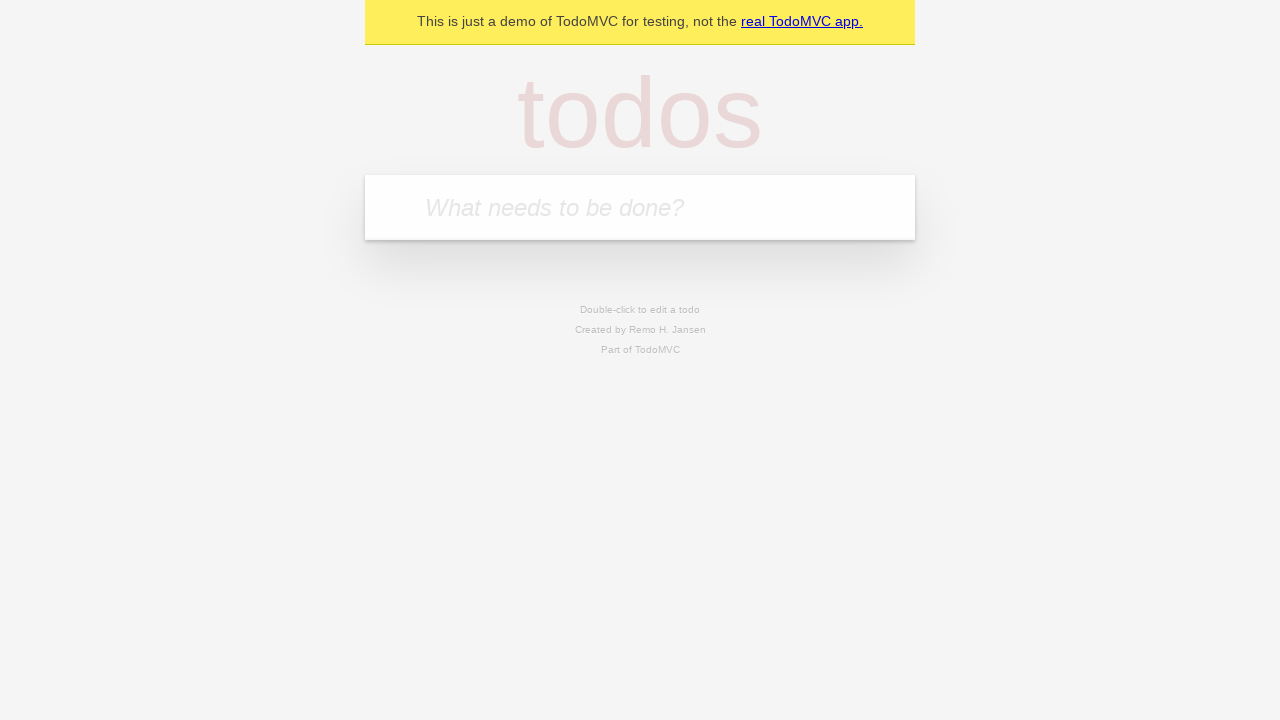

Filled todo input with 'buy some cheese' on internal:attr=[placeholder="What needs to be done?"i]
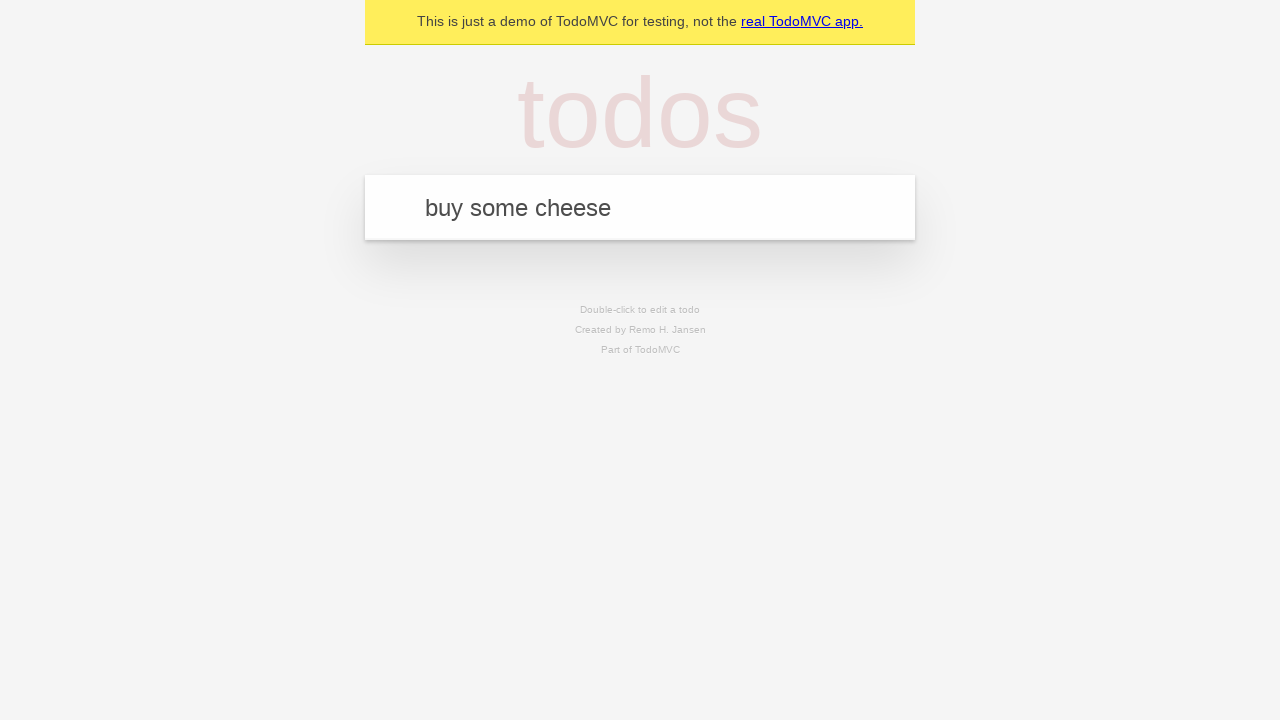

Pressed Enter to create first todo on internal:attr=[placeholder="What needs to be done?"i]
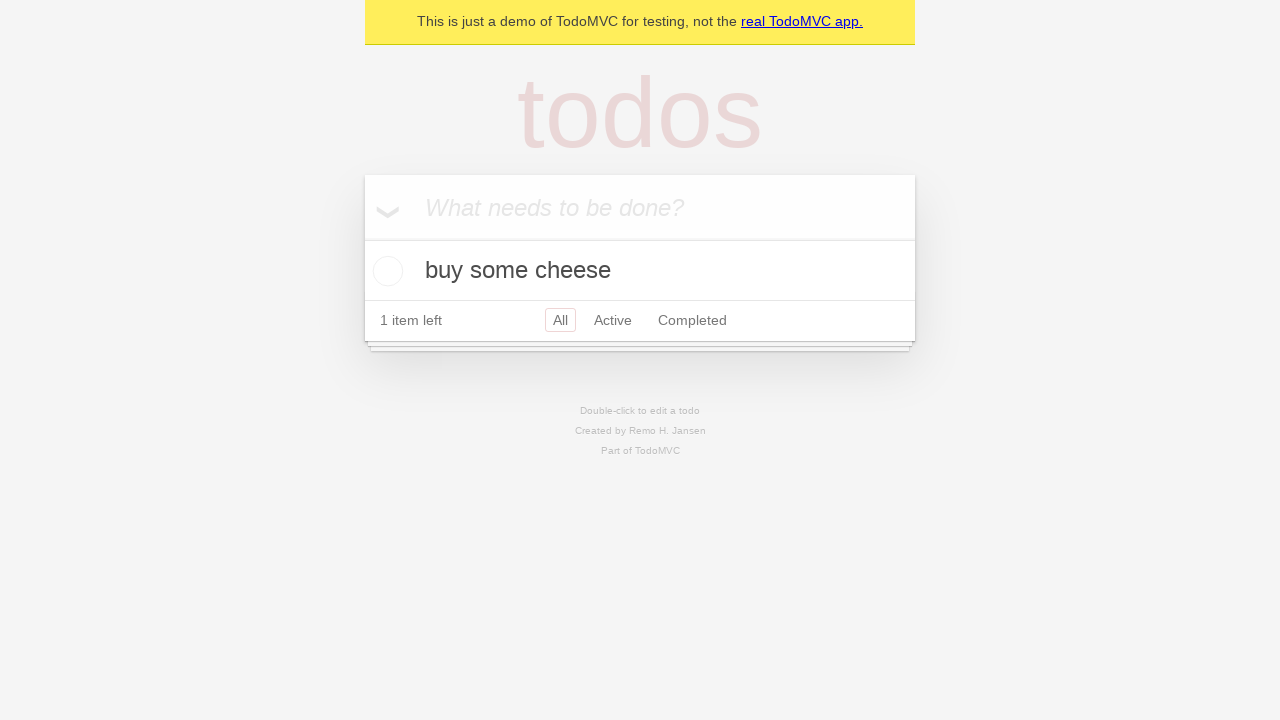

Filled todo input with 'feed the cat' on internal:attr=[placeholder="What needs to be done?"i]
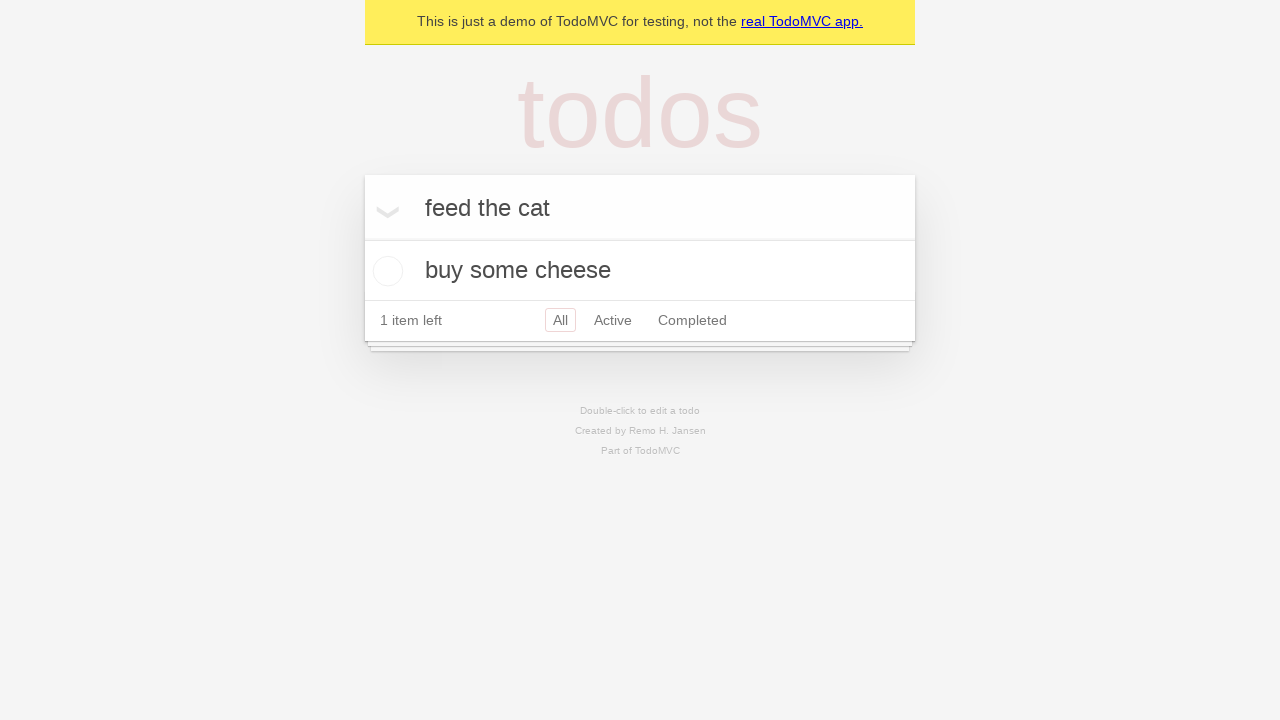

Pressed Enter to create second todo on internal:attr=[placeholder="What needs to be done?"i]
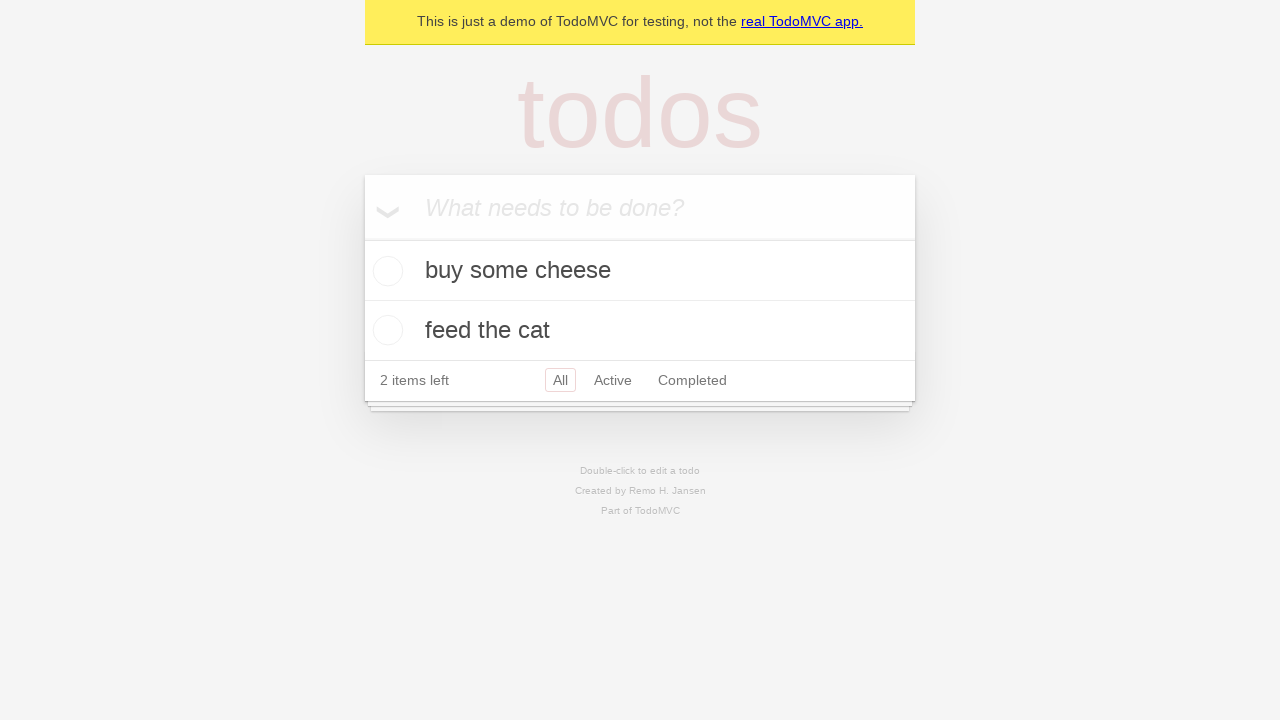

Filled todo input with 'book a doctors appointment' on internal:attr=[placeholder="What needs to be done?"i]
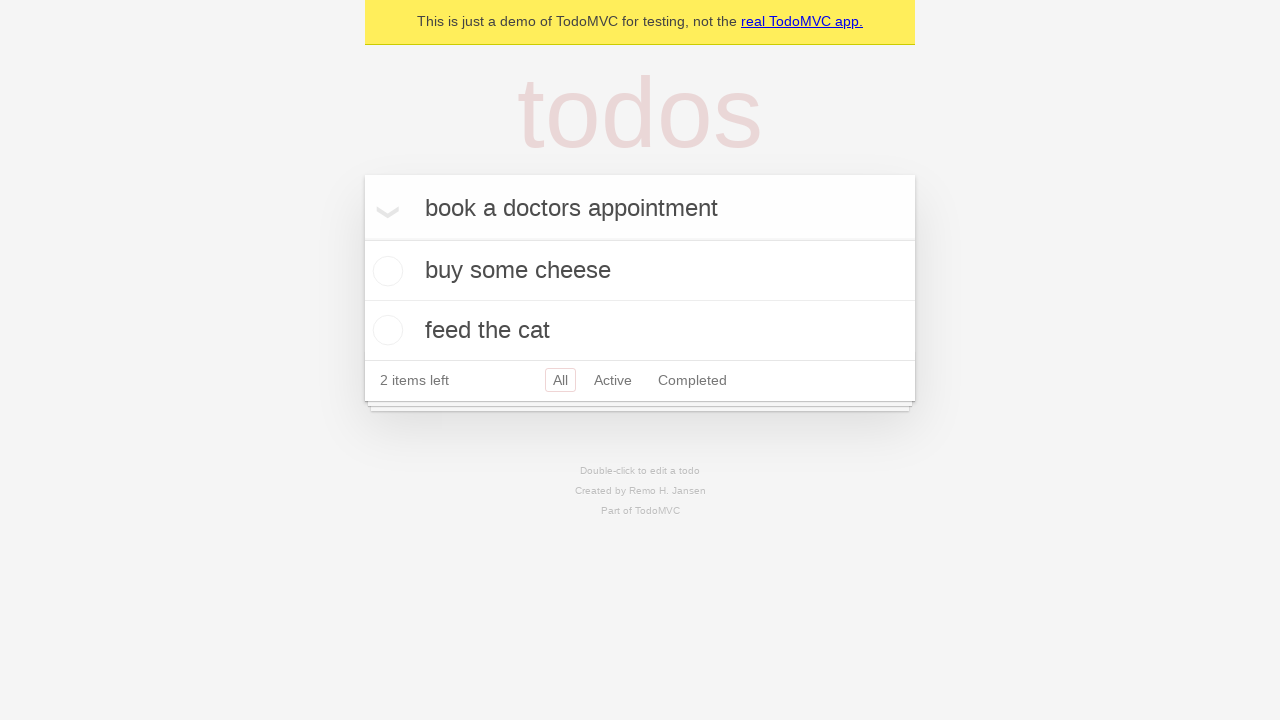

Pressed Enter to create third todo on internal:attr=[placeholder="What needs to be done?"i]
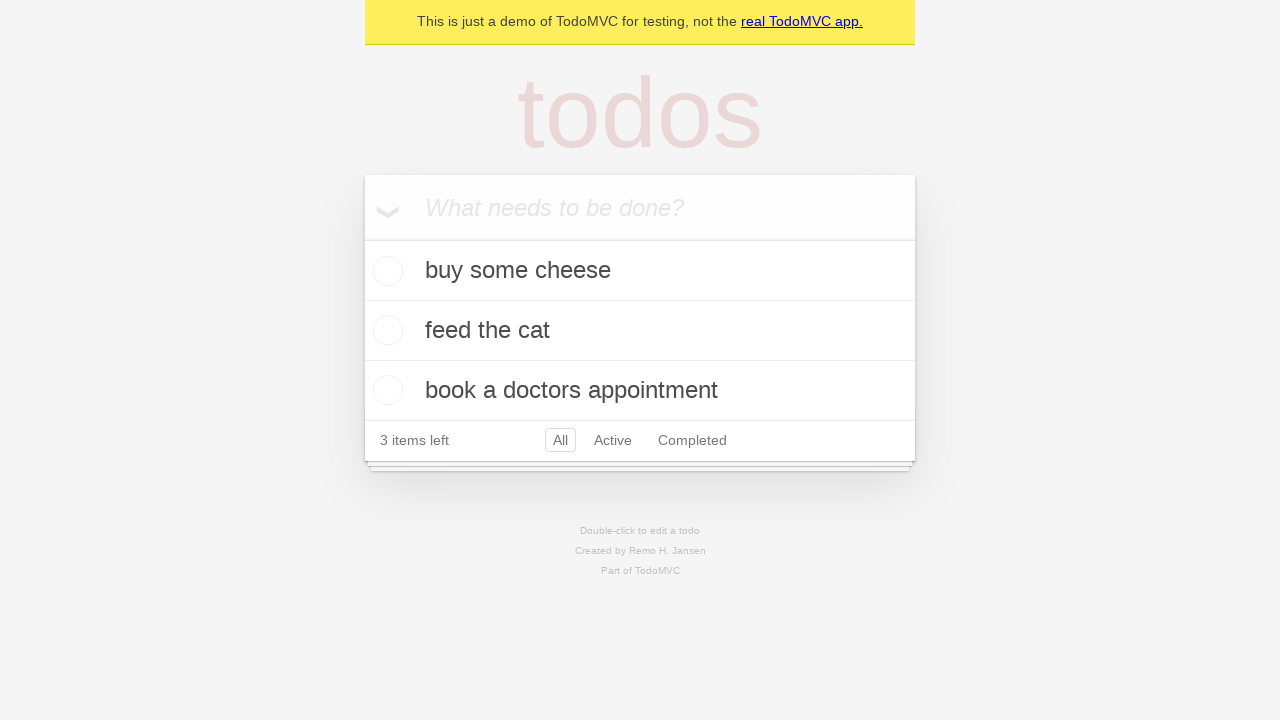

Clicked Active filter at (613, 440) on internal:role=link[name="Active"i]
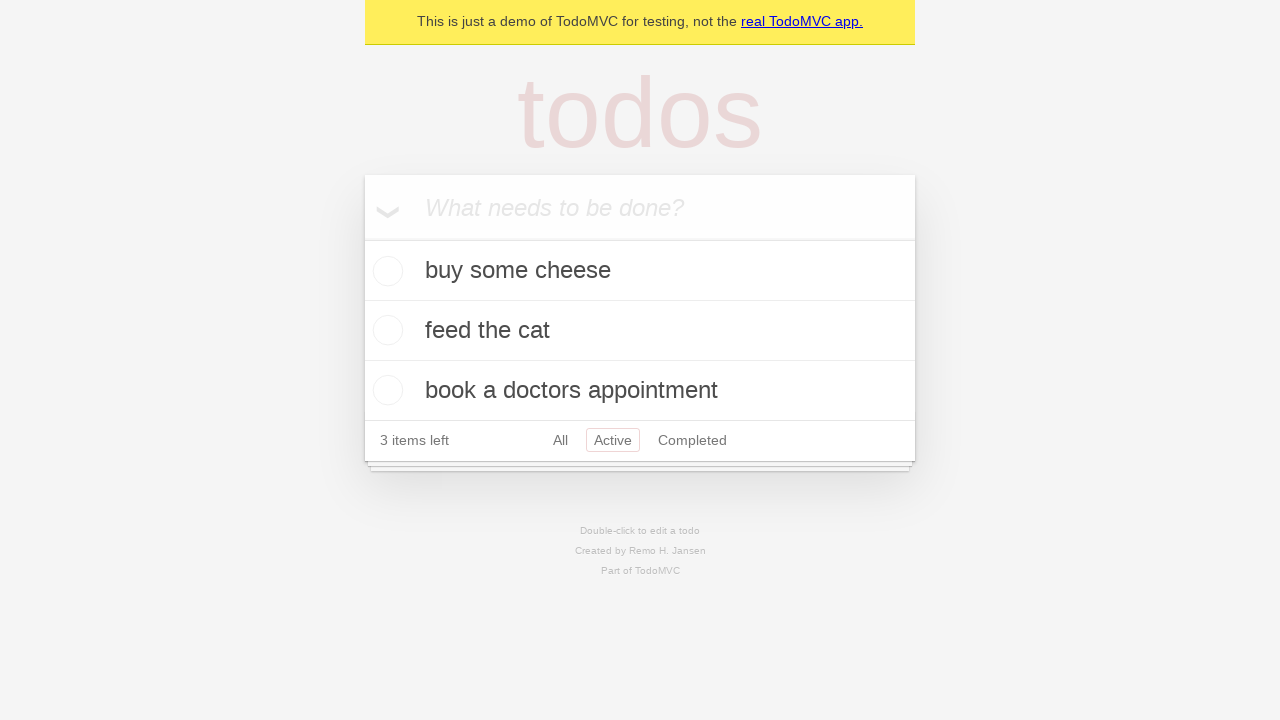

Clicked Completed filter to verify it is highlighted as currently applied filter at (692, 440) on internal:role=link[name="Completed"i]
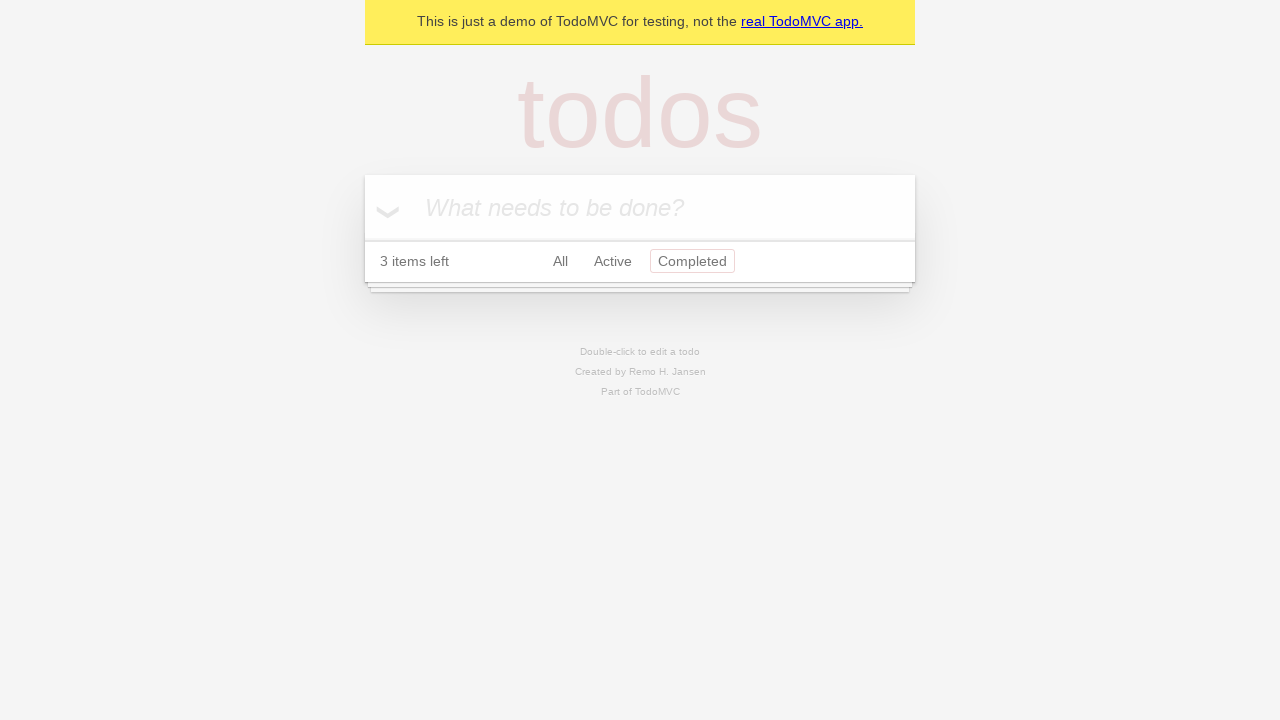

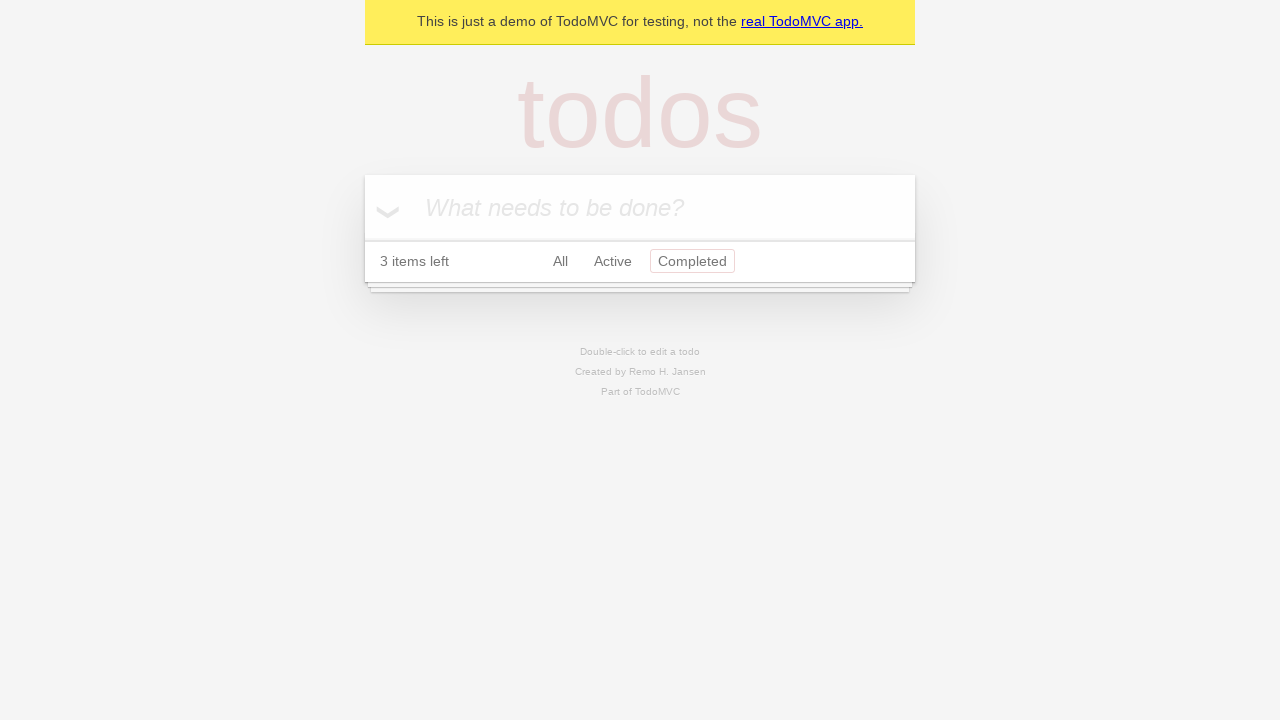